Tests radio button functionality on a practice page by selecting a radio button option containing "Safari" from a list, checking selection state, and clicking another radio button option

Starting URL: https://www.leafground.com/radio.xhtml

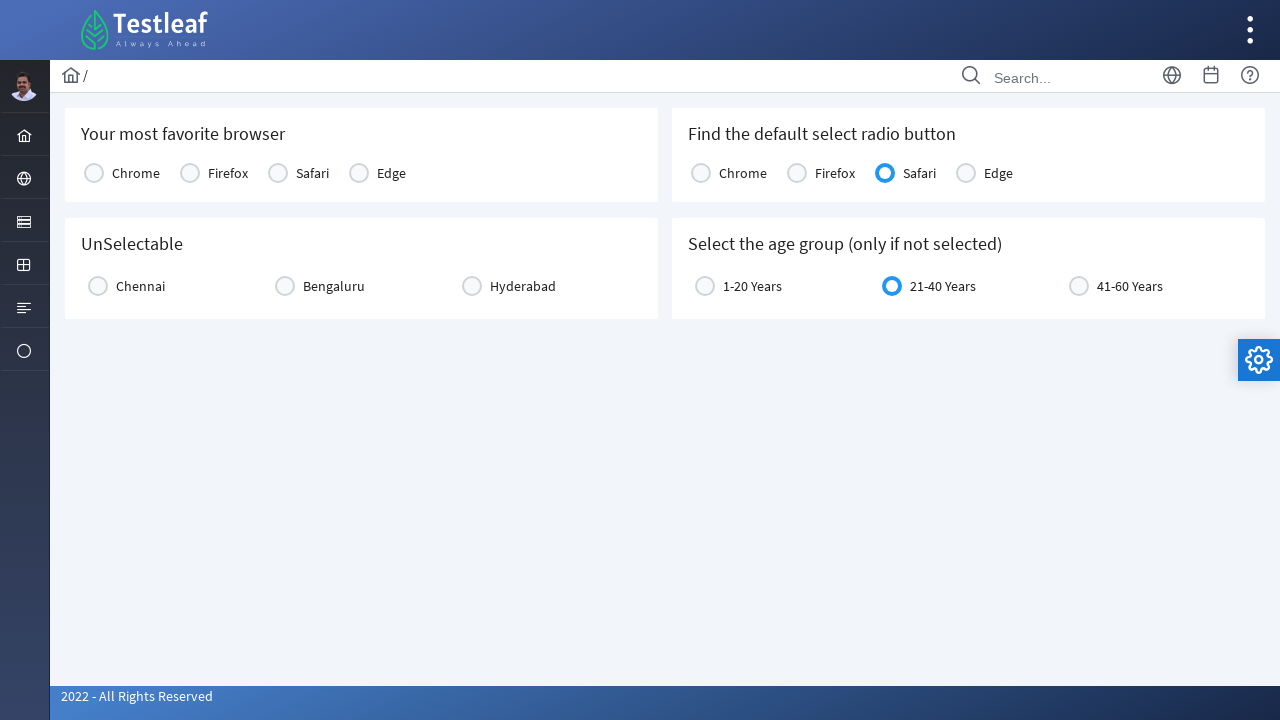

Waited for radio button options to load
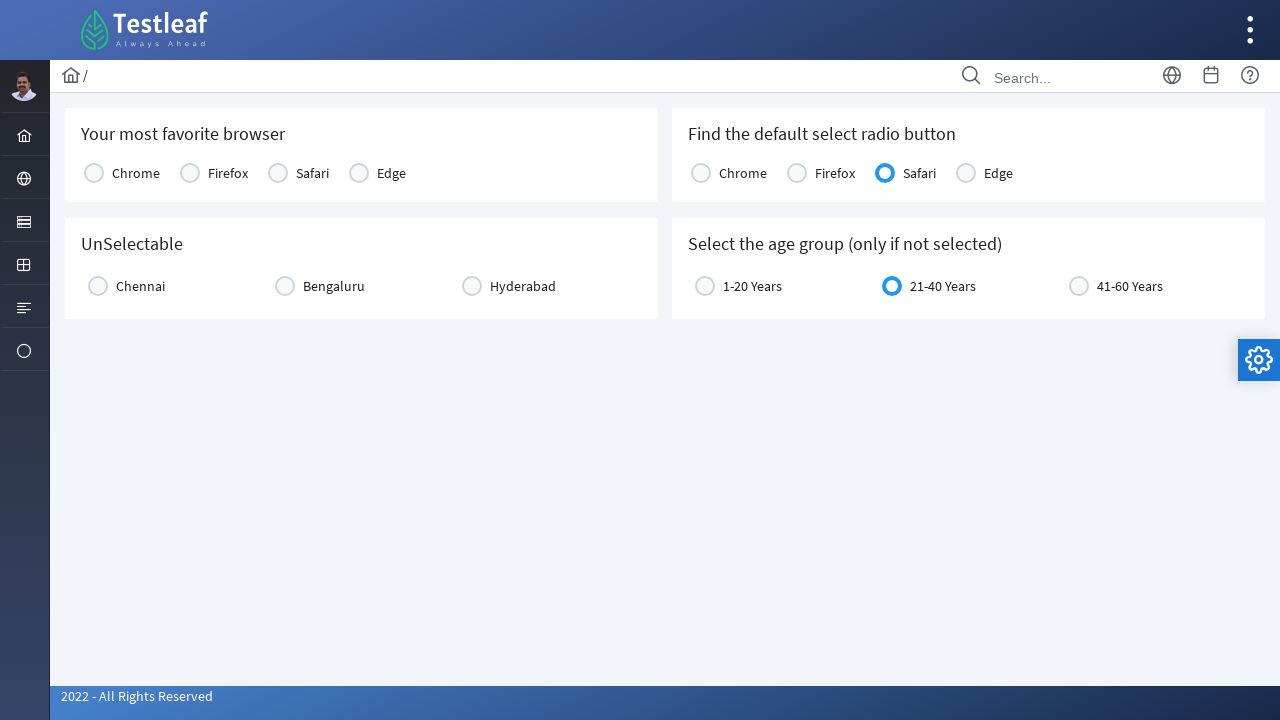

Retrieved all radio button elements
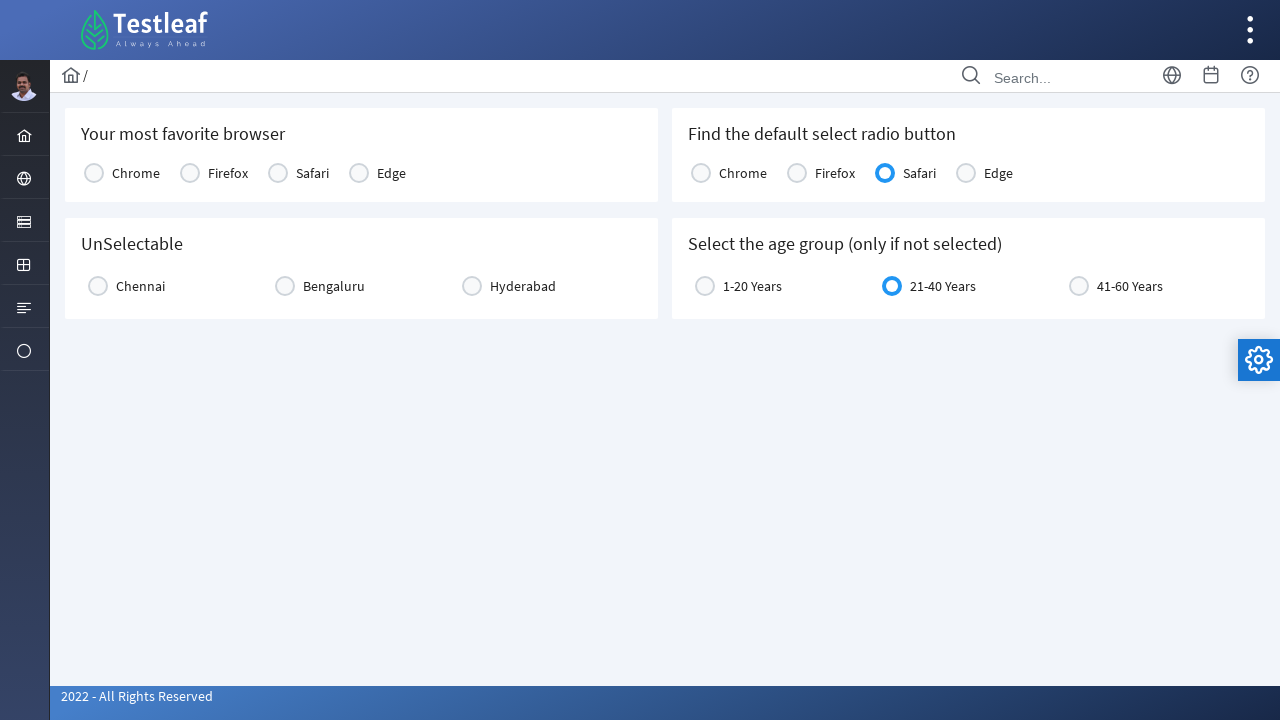

Checked radio button option text: ChromeFirefoxSafariEdge
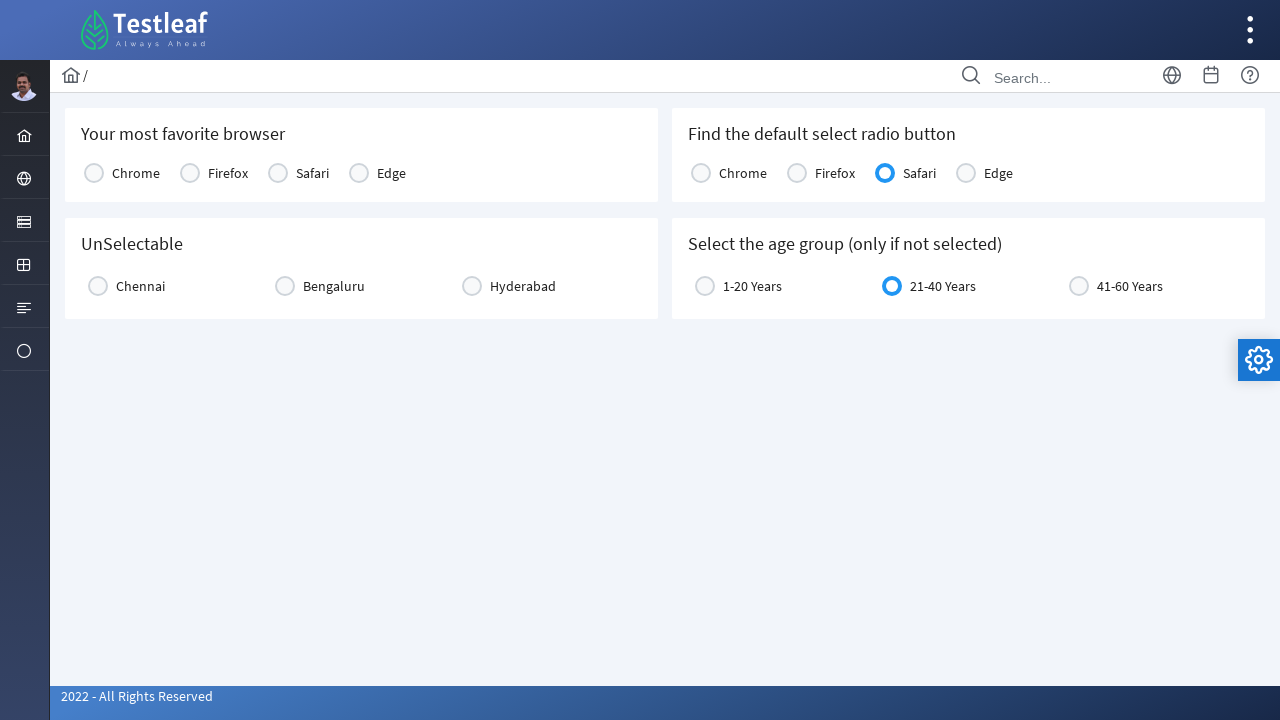

Clicked radio button option containing 'Safari' at (253, 172) on xpath=//*[@id='j_idt87:console1'] >> nth=0
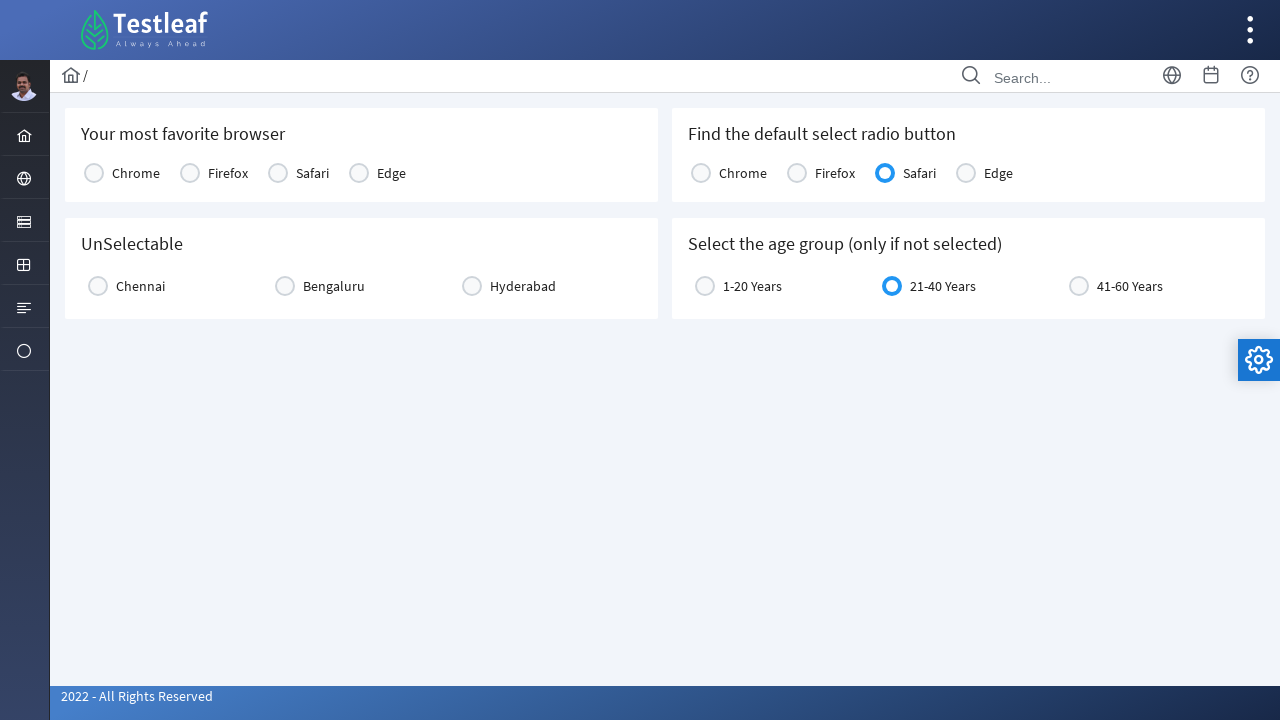

Clicked the age radio button option at (1079, 286) on xpath=//*[@id='j_idt87:age']/div/div[3]/div/div[2]
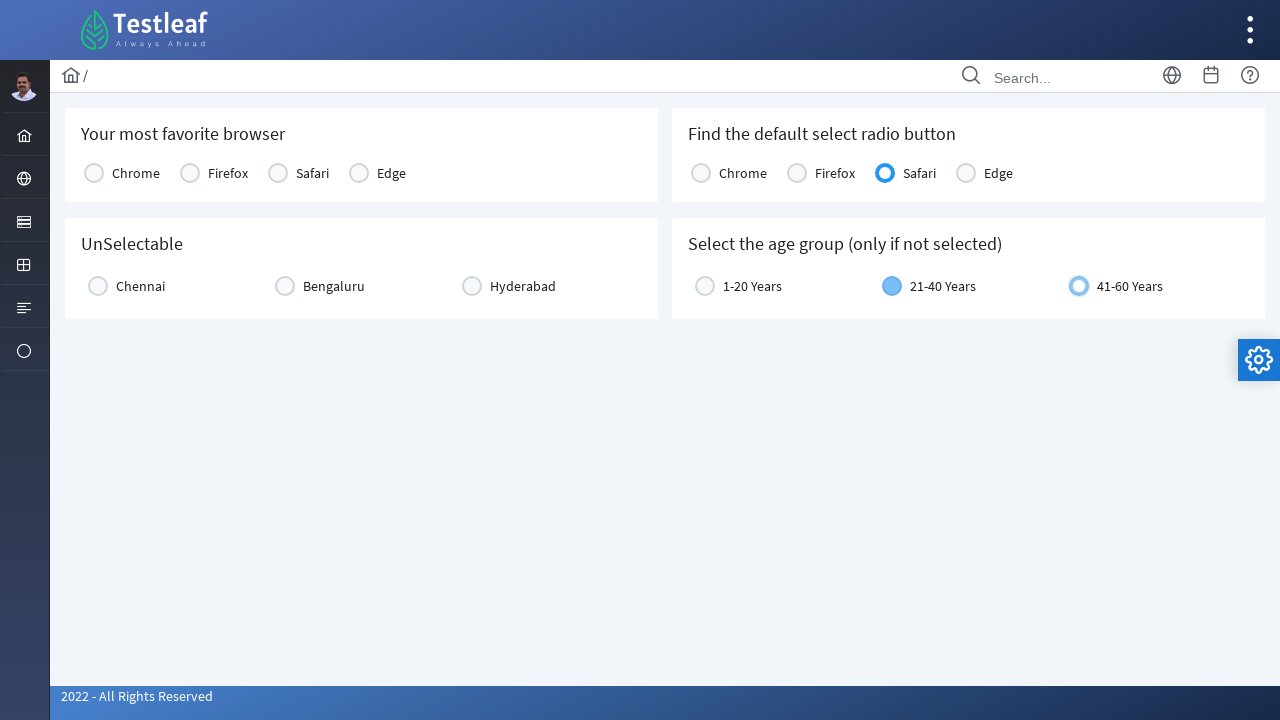

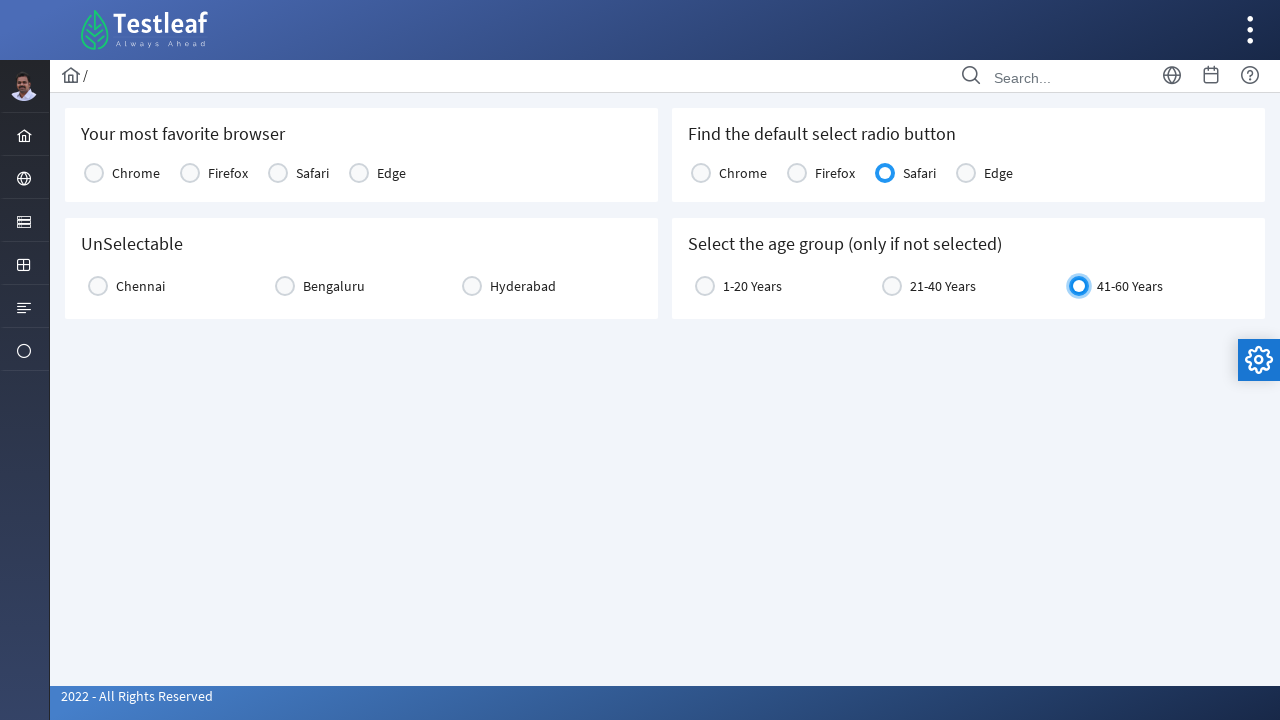